Tests JavaScript alert handling by clicking buttons that trigger alerts and confirmation boxes, then accepting them.

Starting URL: https://demo.automationtesting.in/Alerts.html

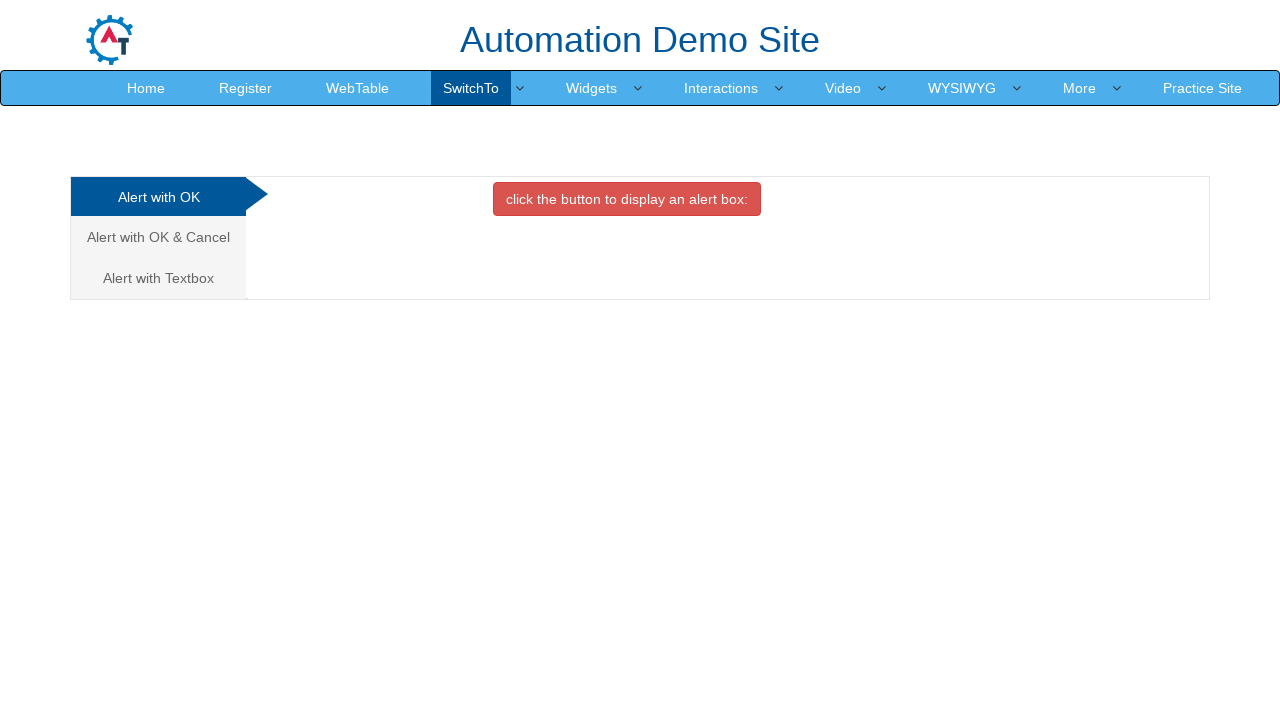

Clicked the alert button to trigger JavaScript alert at (627, 199) on button.btn.btn-danger
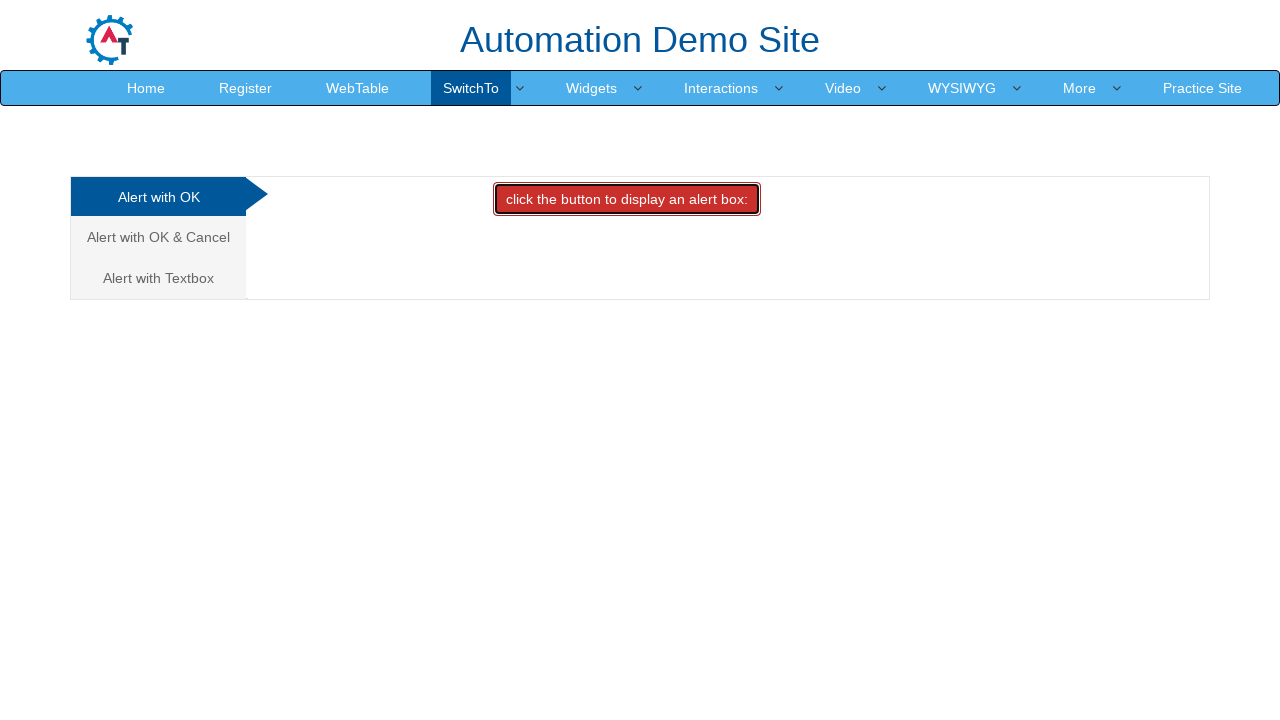

Set up dialog handler to accept alerts
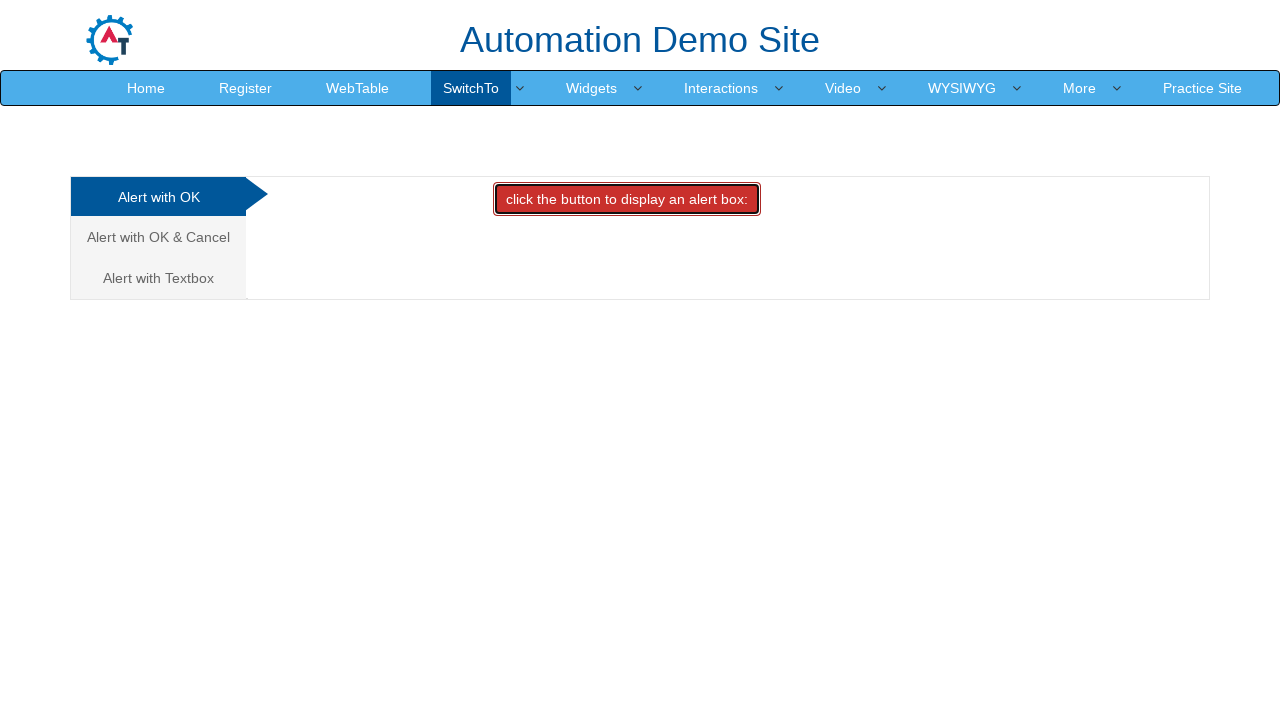

Waited for alert to appear and be handled
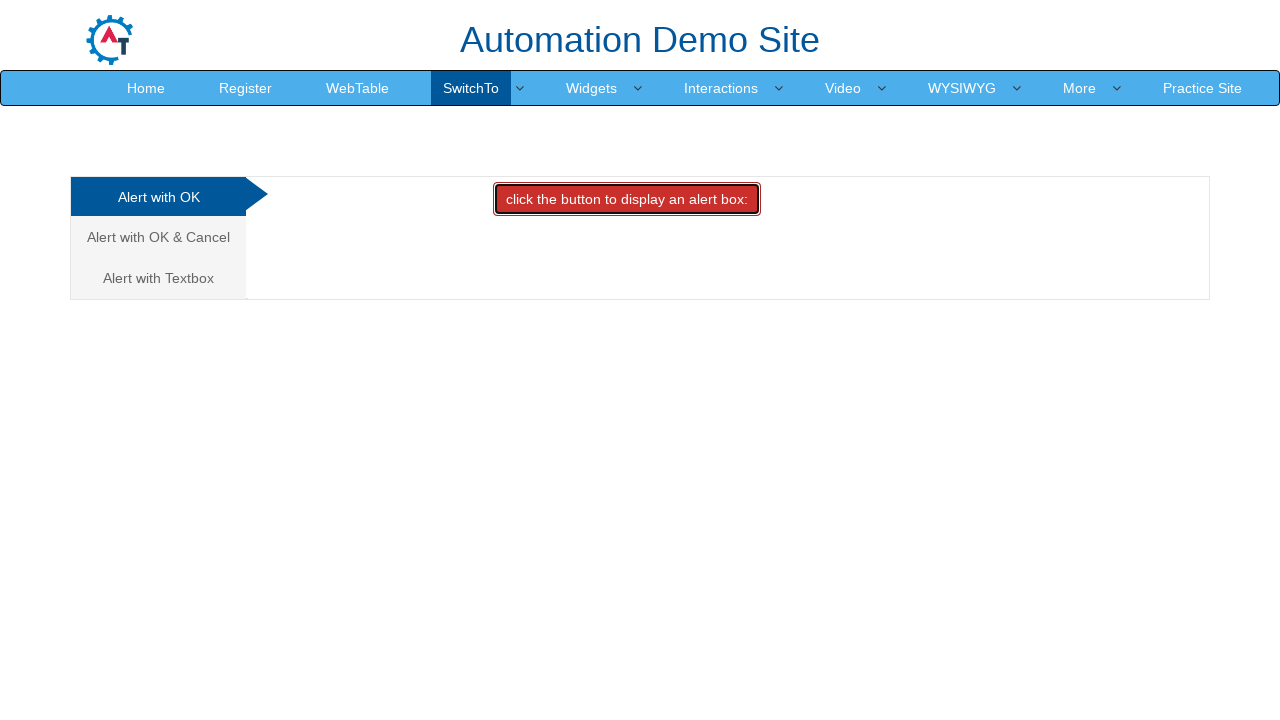

Clicked on 'Alert with OK & Cancel' tab to switch to confirmation box at (158, 237) on a:has-text('Alert with OK & Cancel')
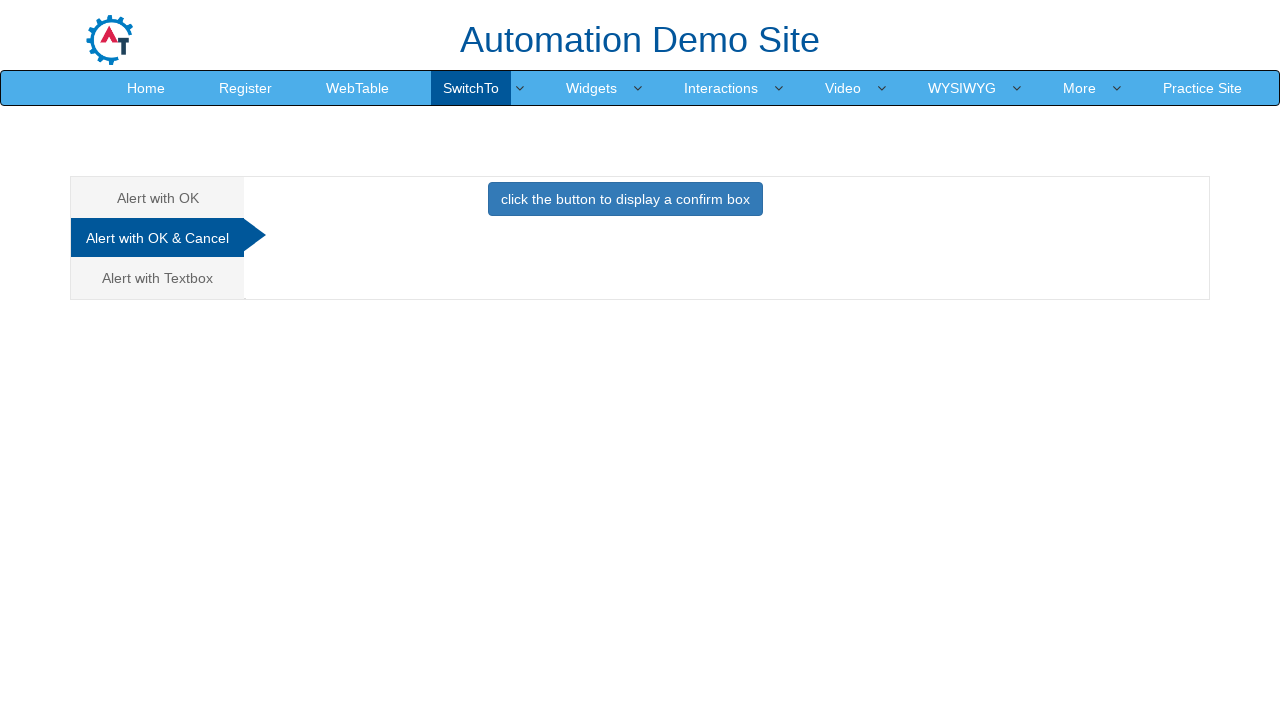

Clicked the button to trigger confirmation alert at (625, 199) on button.btn.btn-primary
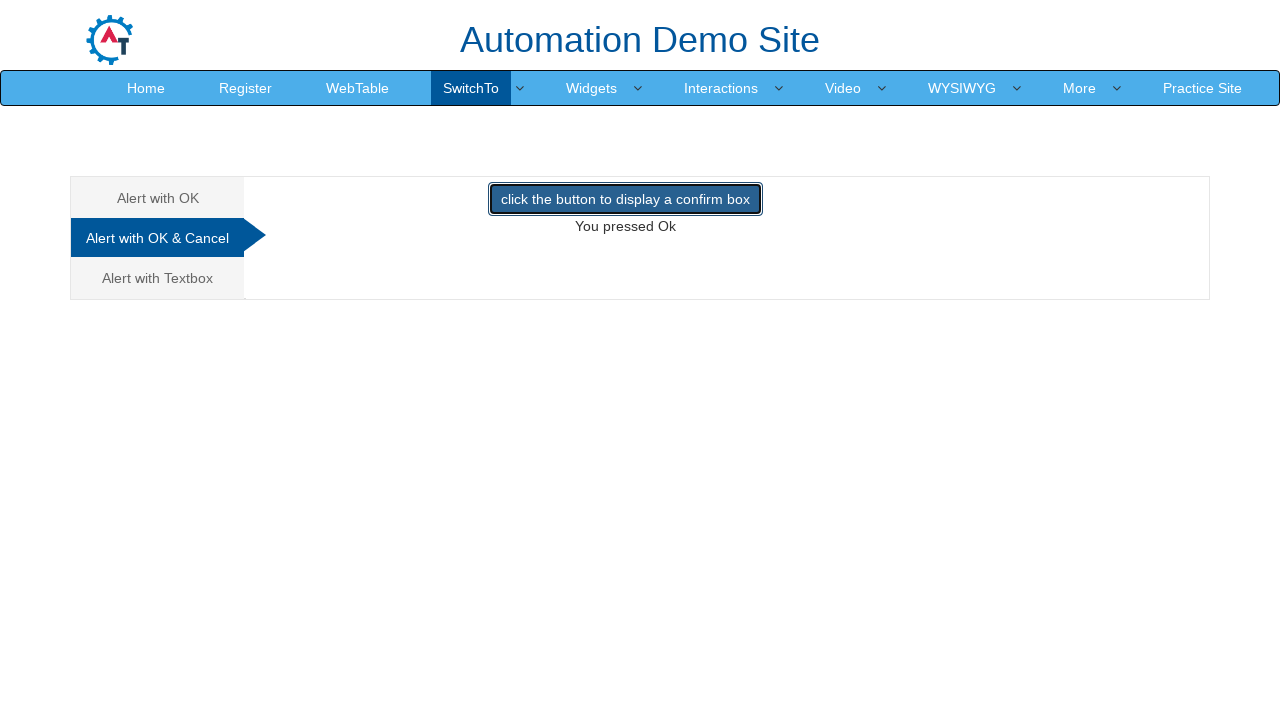

Waited for confirmation dialog to be handled
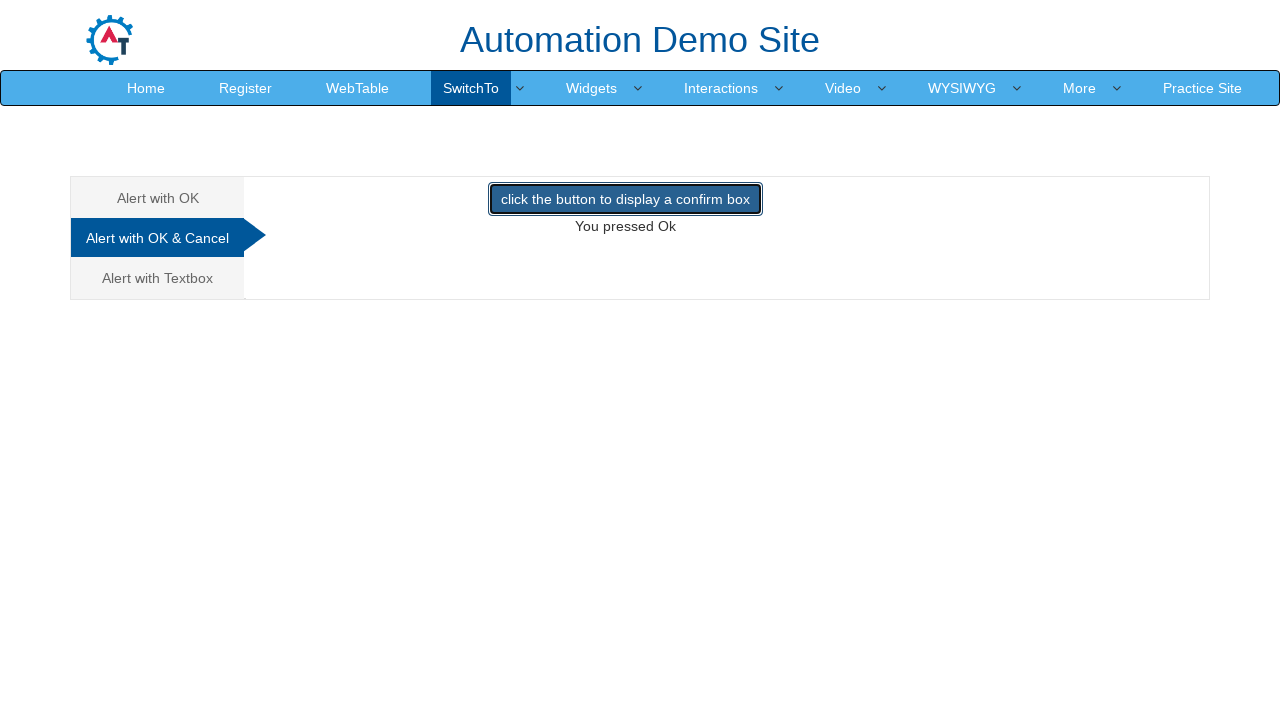

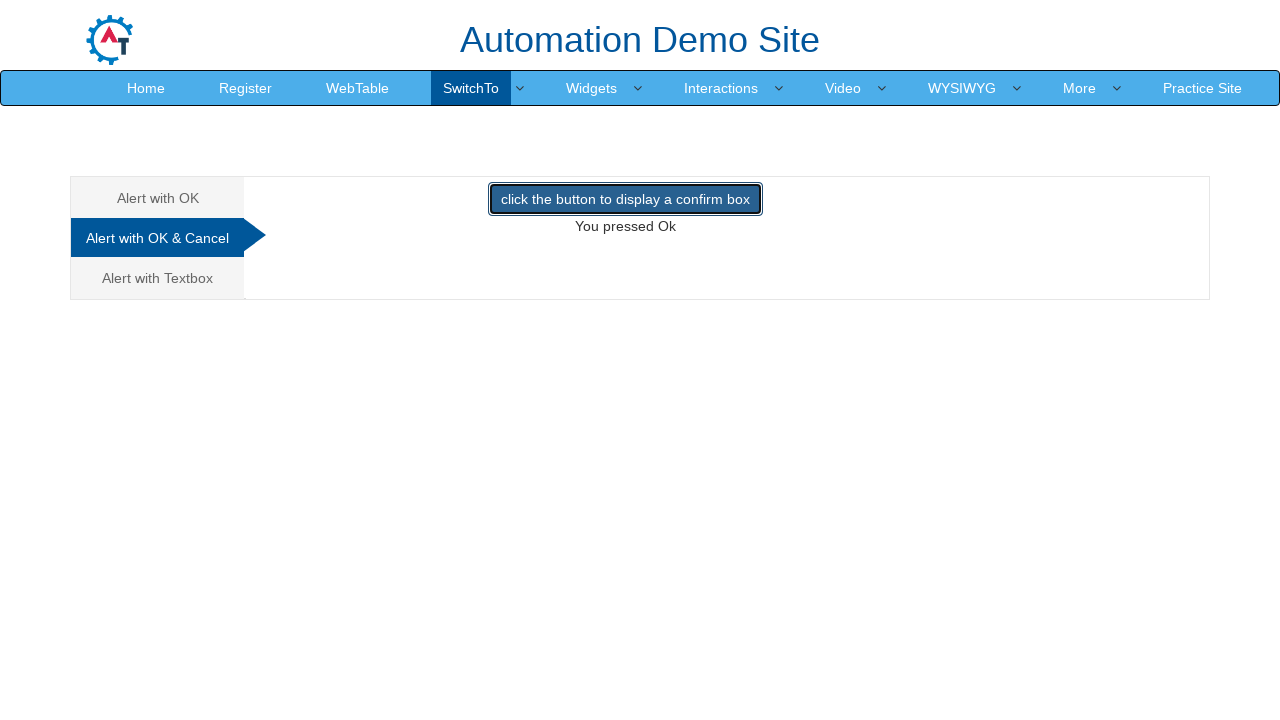